Navigates to Tatacliq website, hovers over brands menu to access watches category, selects featured brands, and applies new arrivals filter

Starting URL: https://www.tatacliq.com/

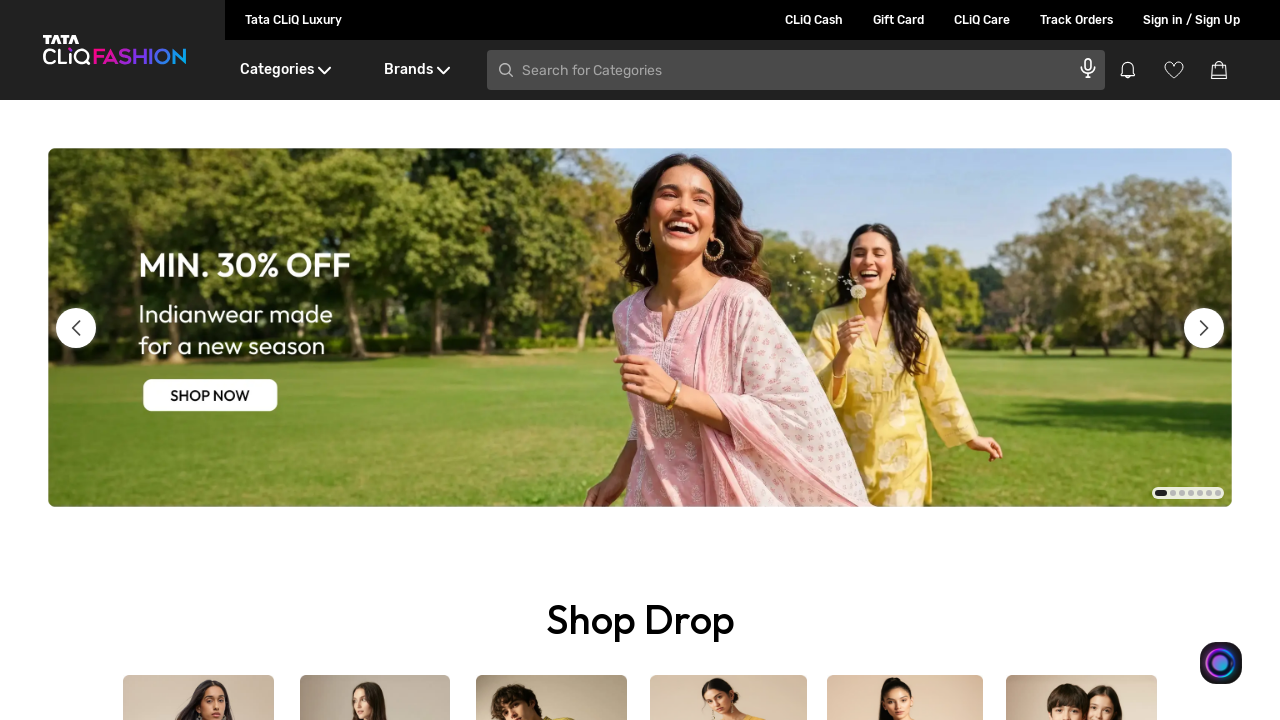

Hovered over Brand menu at (416, 70) on (//div[@class='DesktopHeader__categoryAndBrand'])[2]
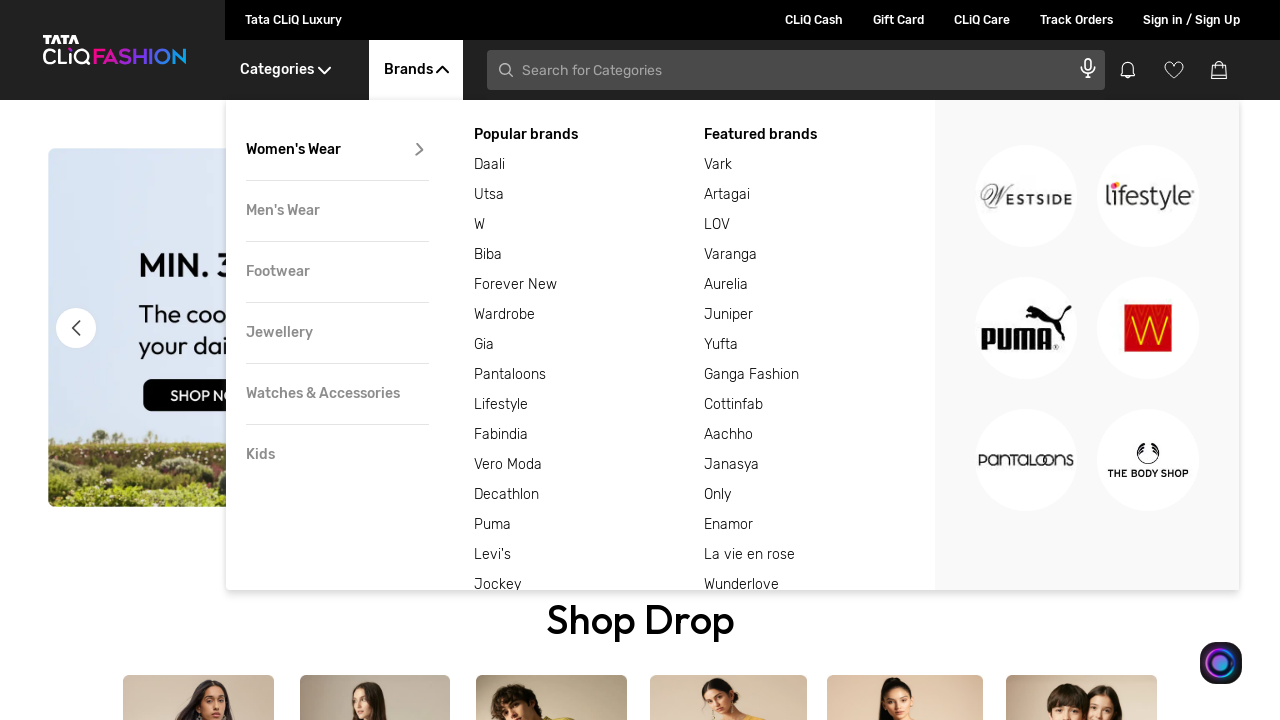

Hovered over watch category at (337, 150) on xpath=//div[@class='DesktopHeader__categoryDetailsValueWithArrow']
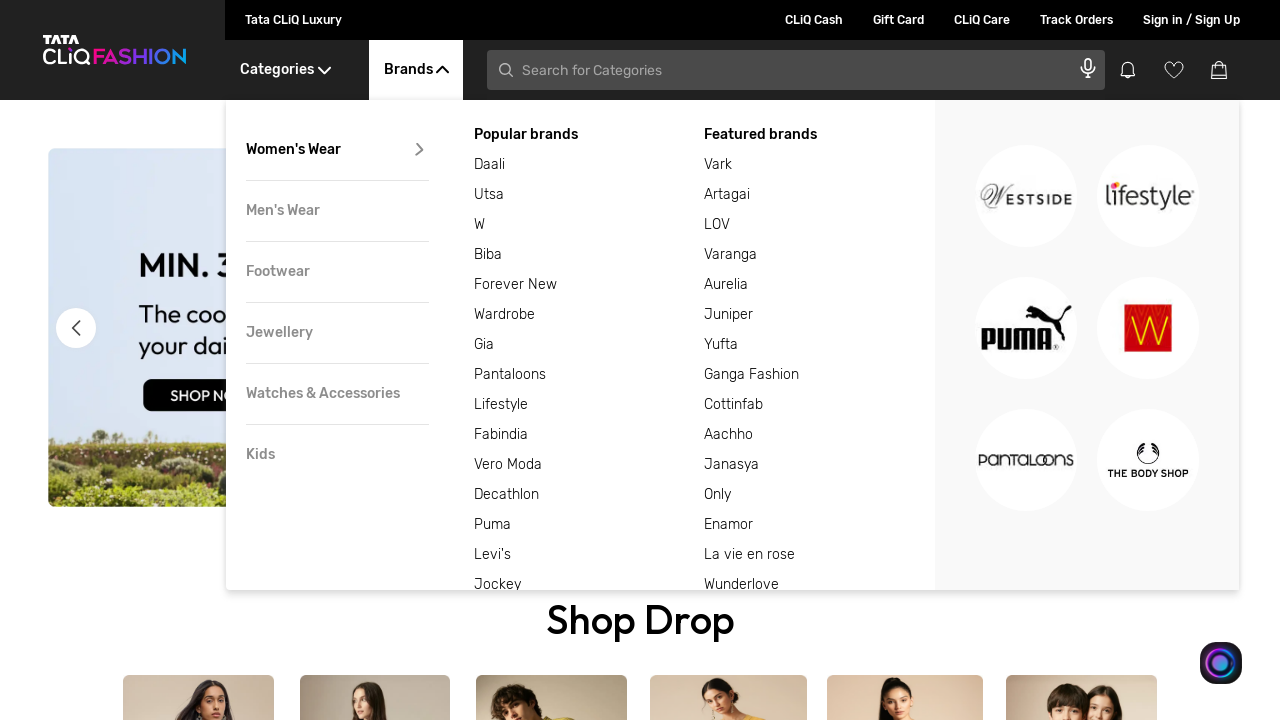

Clicked on watch category at (337, 150) on xpath=//div[@class='DesktopHeader__categoryDetailsValueWithArrow']
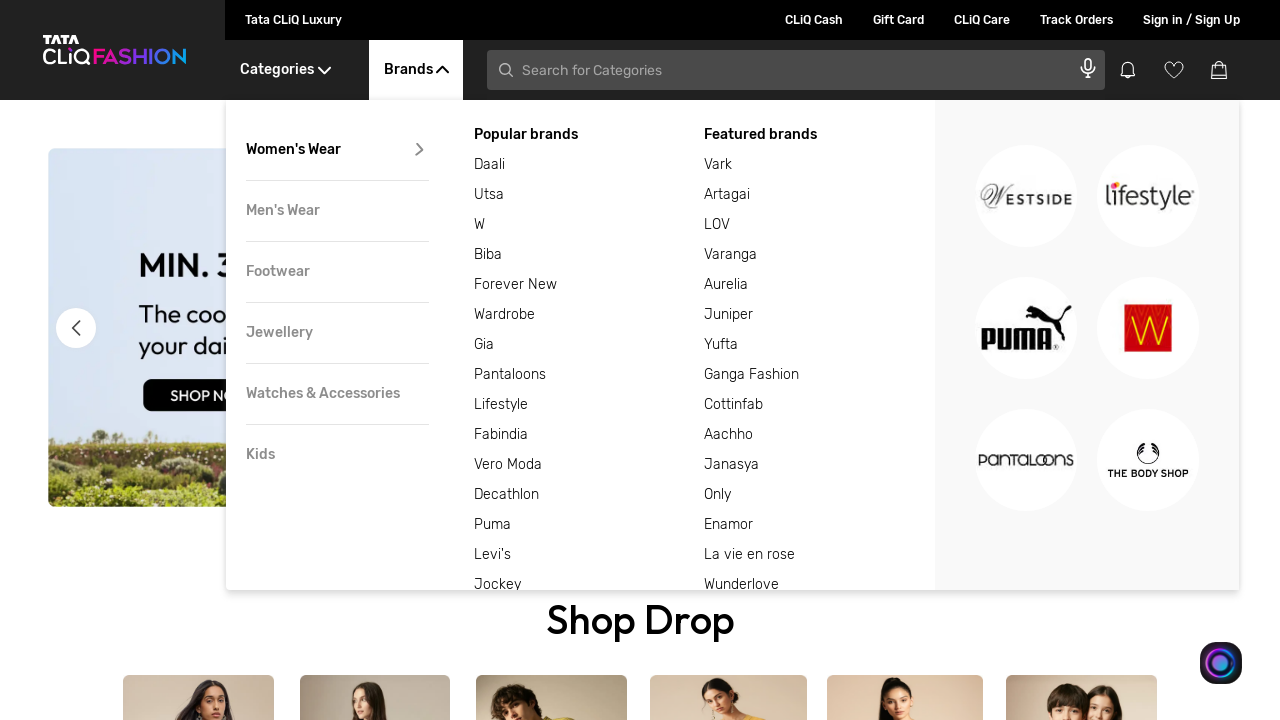

Hovered over featured brands section at (820, 165) on (//div[@class='DesktopHeader__brandsDetails'])[1]
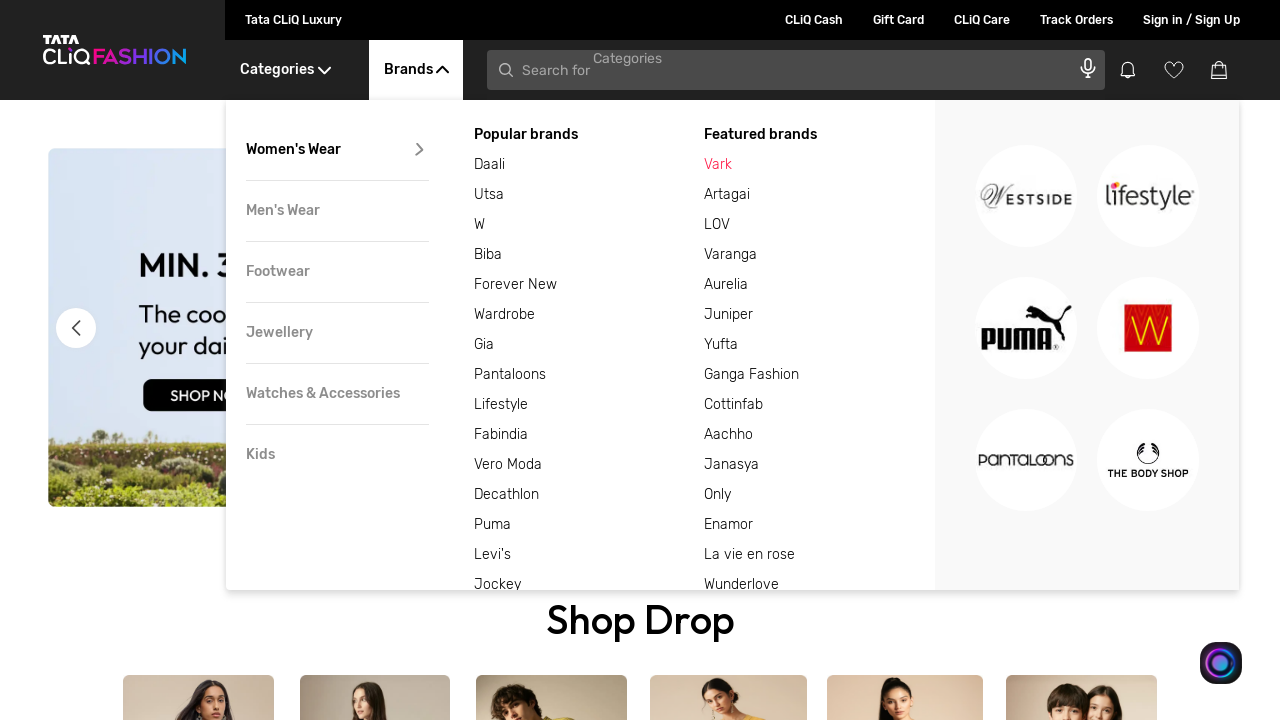

Clicked on featured brands at (820, 165) on (//div[@class='DesktopHeader__brandsDetails'])[1]
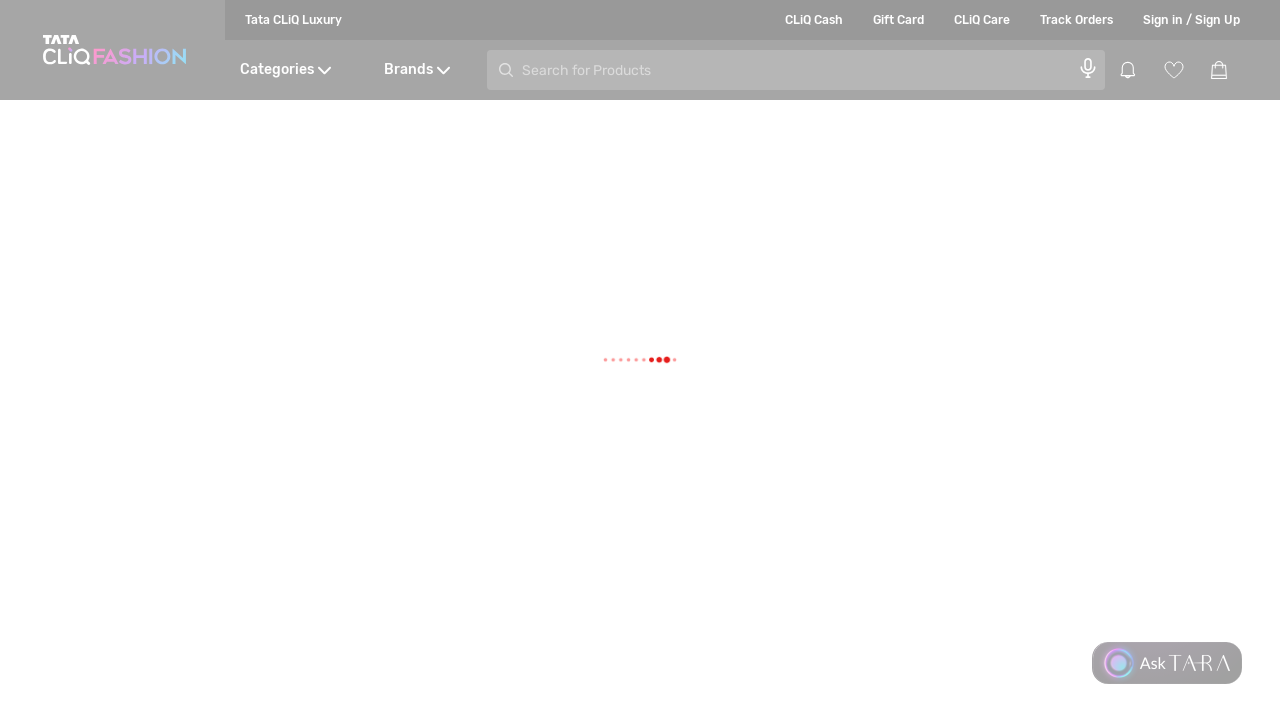

Selected 'New Arrivals' from dropdown filter on //select[@class='SelectBoxDesktop__hideSelect']
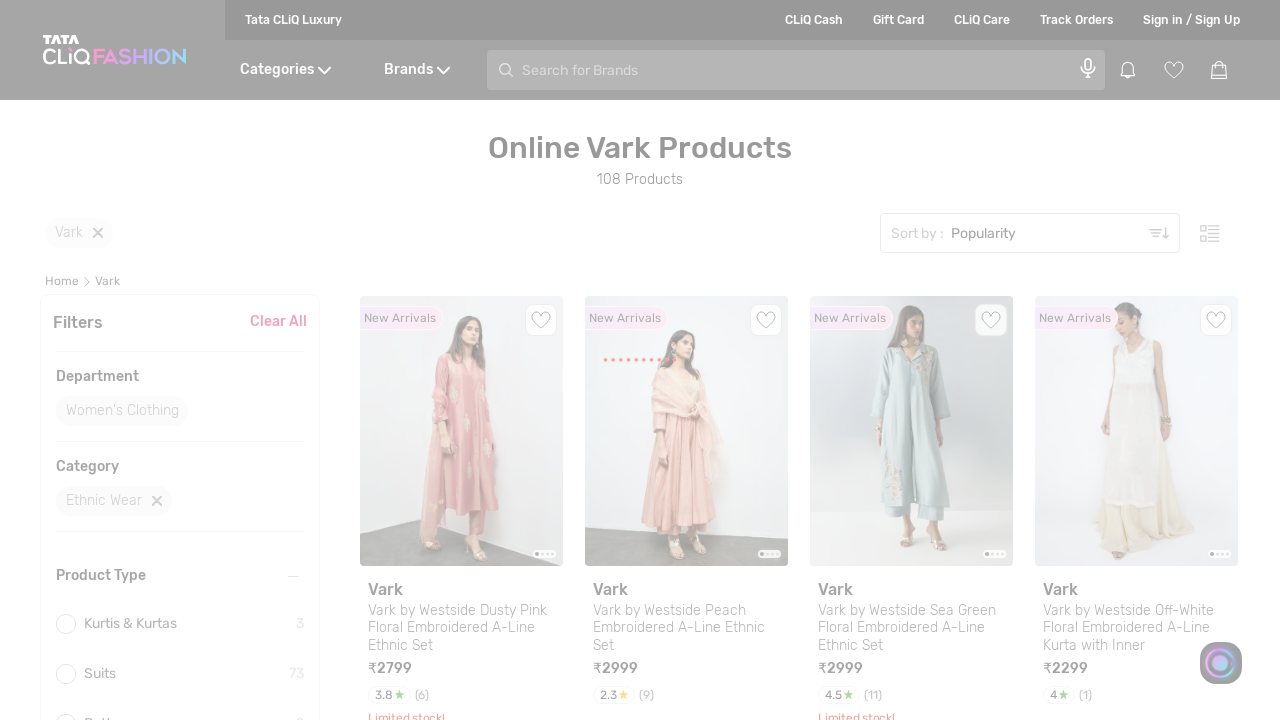

Clicked on the first filter checkbox at (66, 624) on (//div[@class='FilterDesktop__newFilCheckbox'])[1]
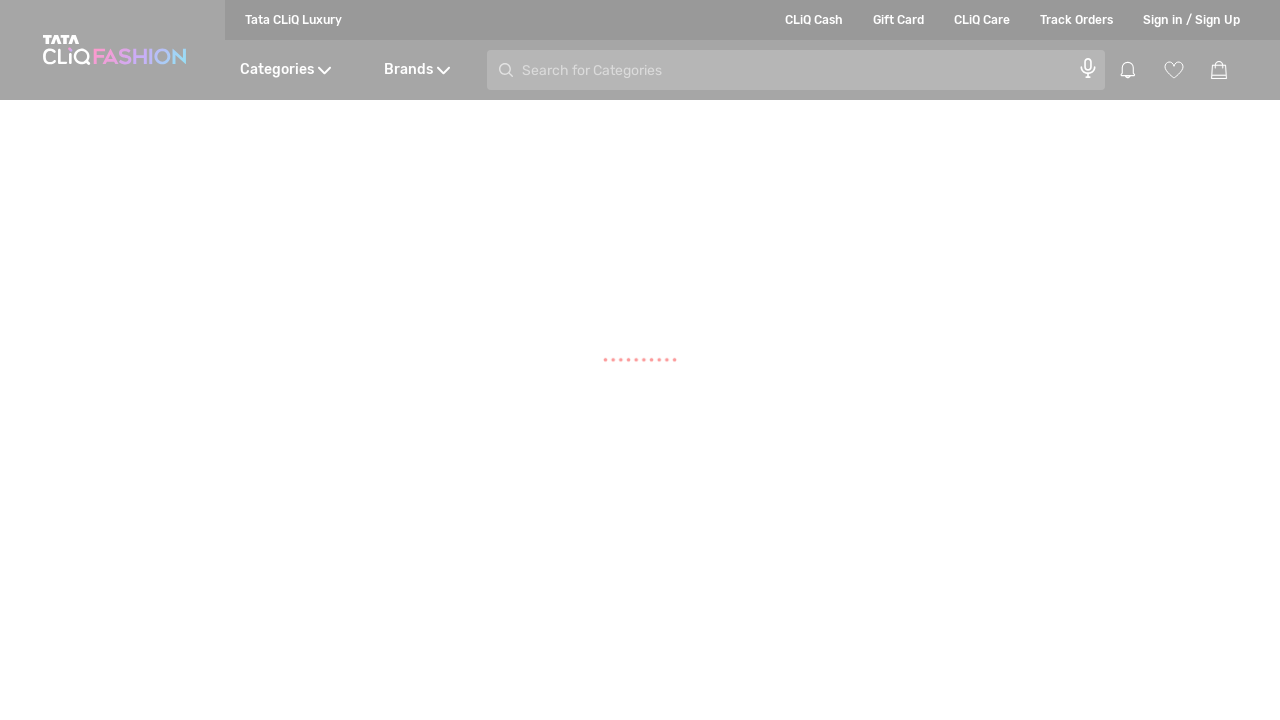

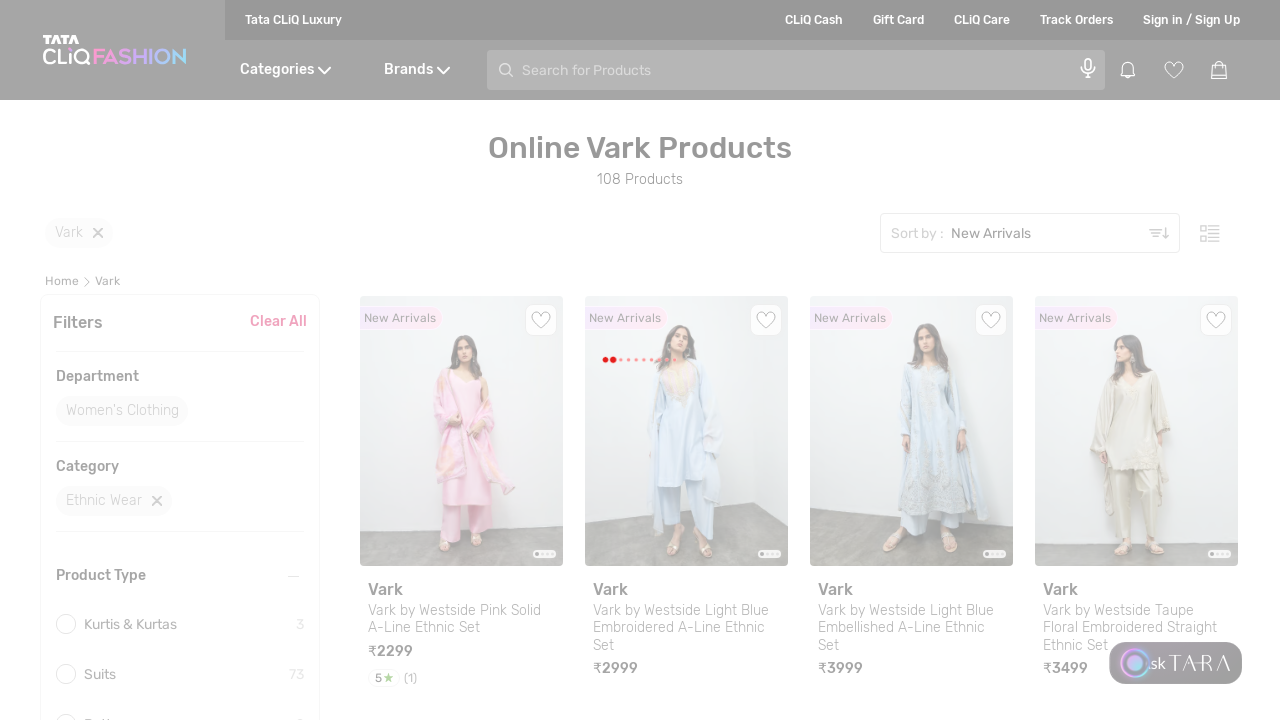